Verifies that the online top-up block title contains the expected text "Онлайн пополнение" and "без комиссии"

Starting URL: https://www.mts.by/

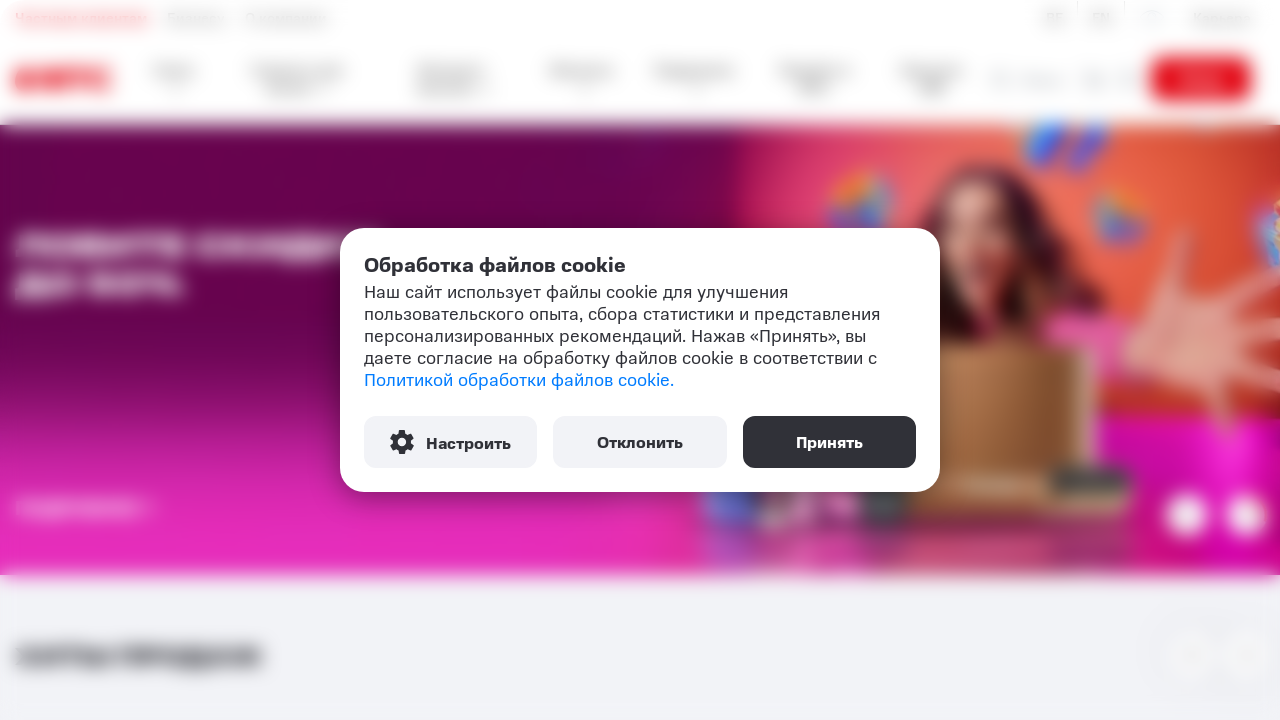

Located and waited for online top-up block title to be visible
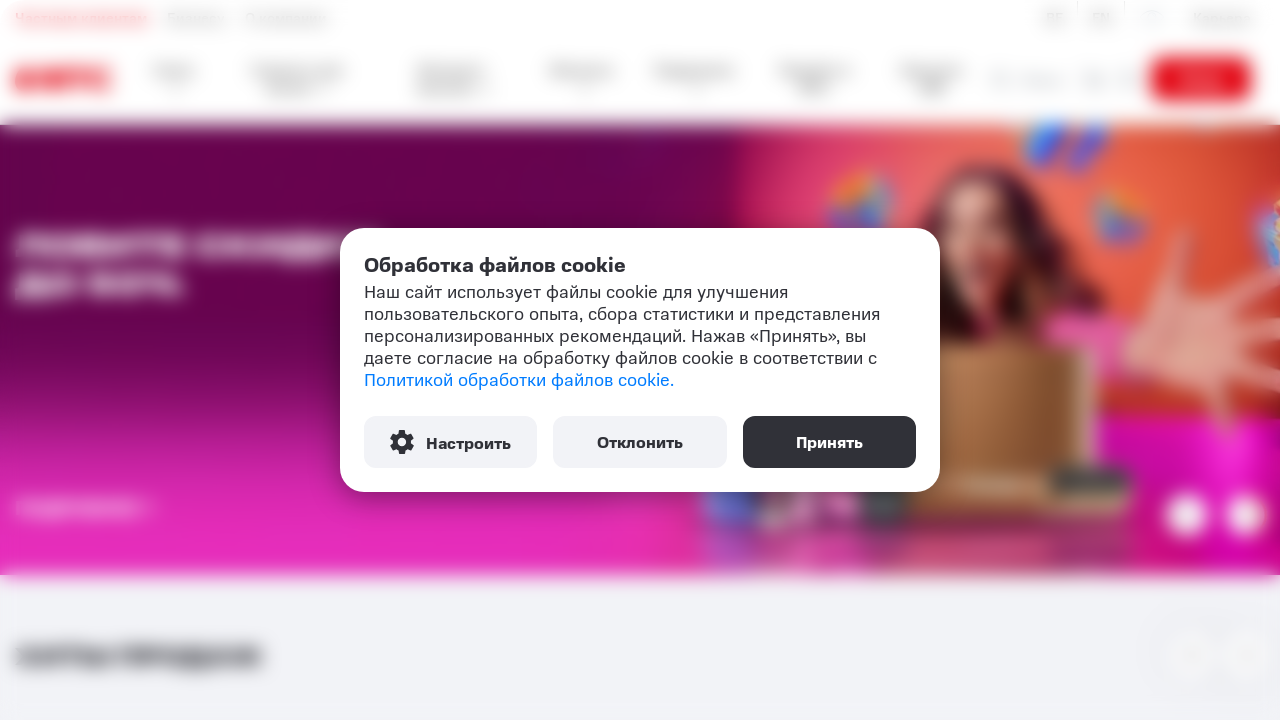

Retrieved text content from block title
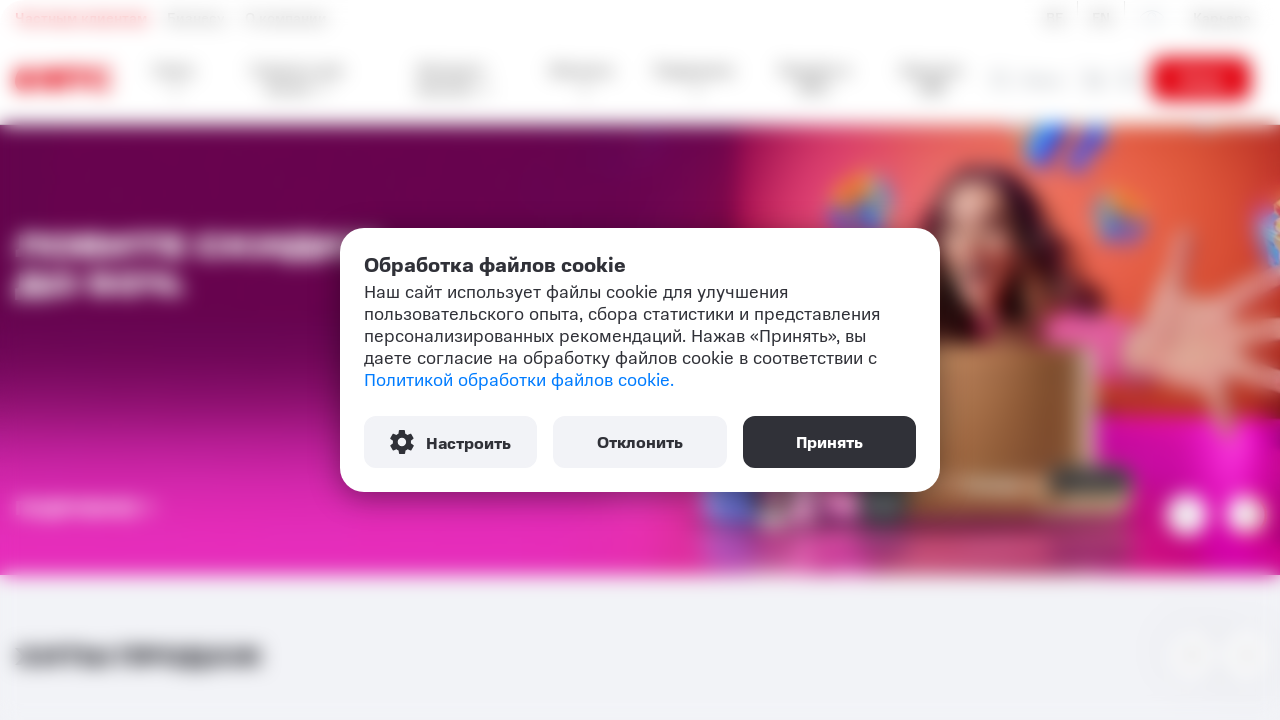

Verified block title contains 'Онлайн пополнение'
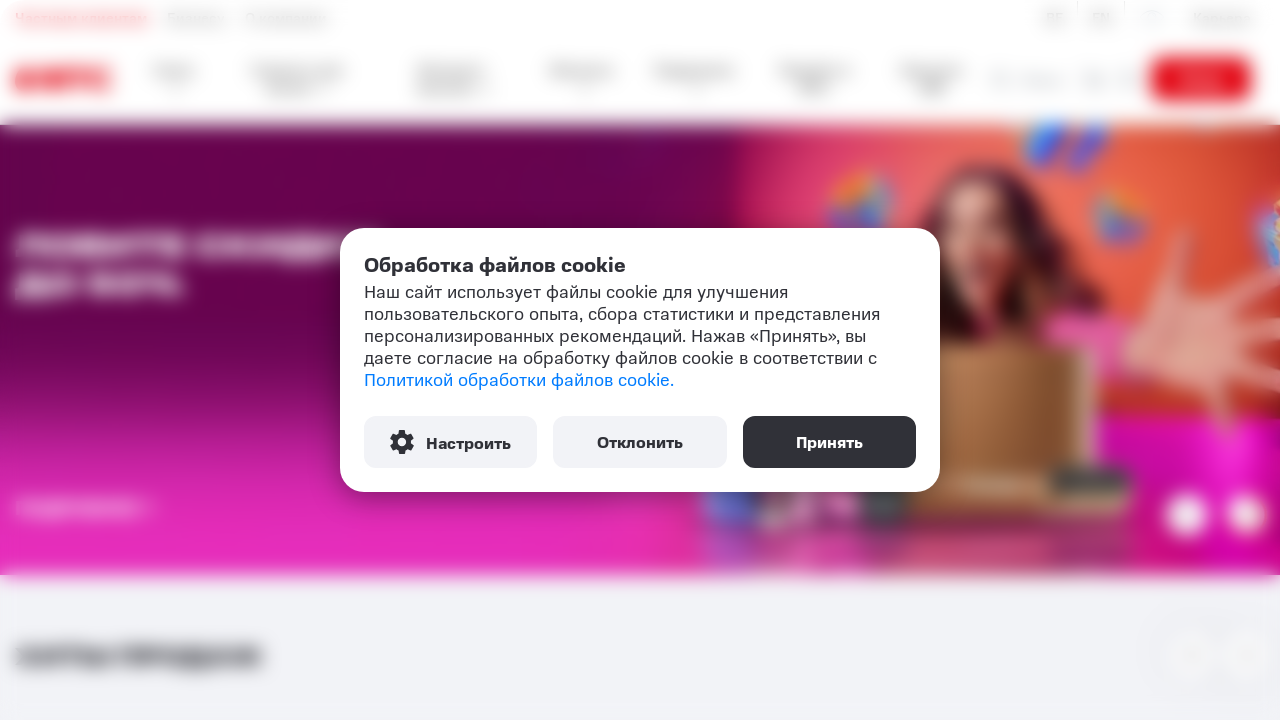

Verified block title contains 'без комиссии'
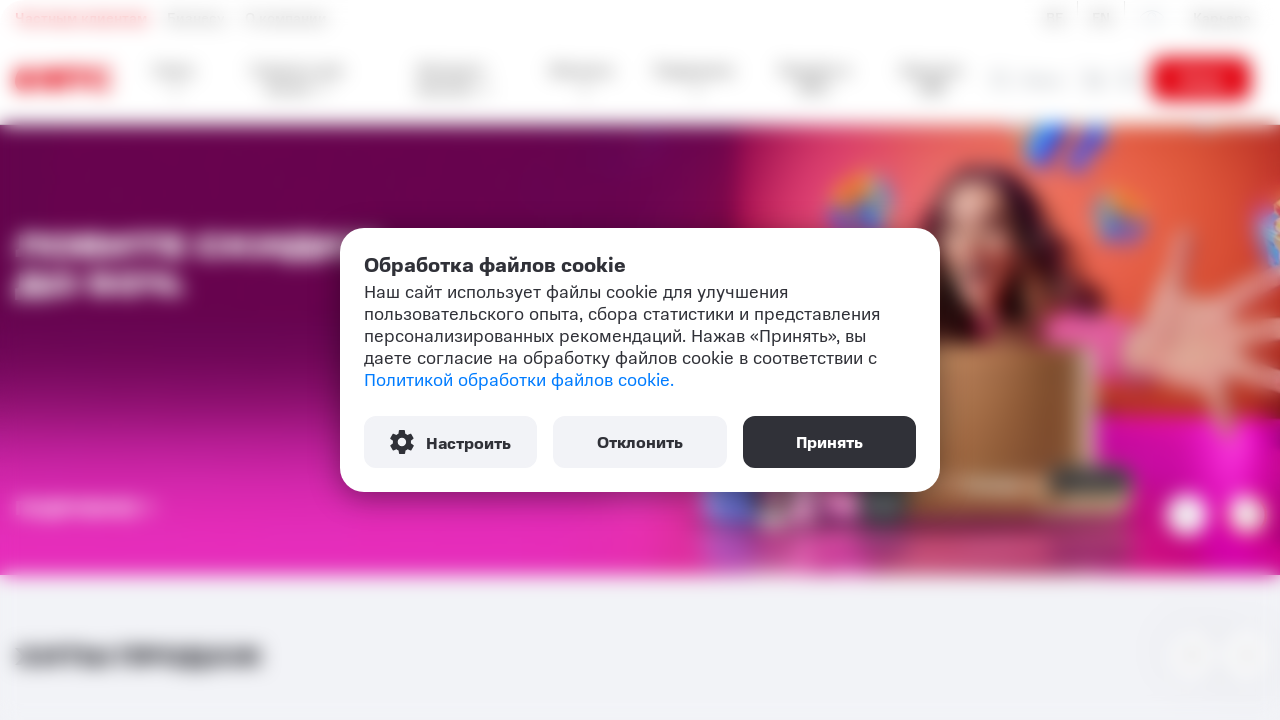

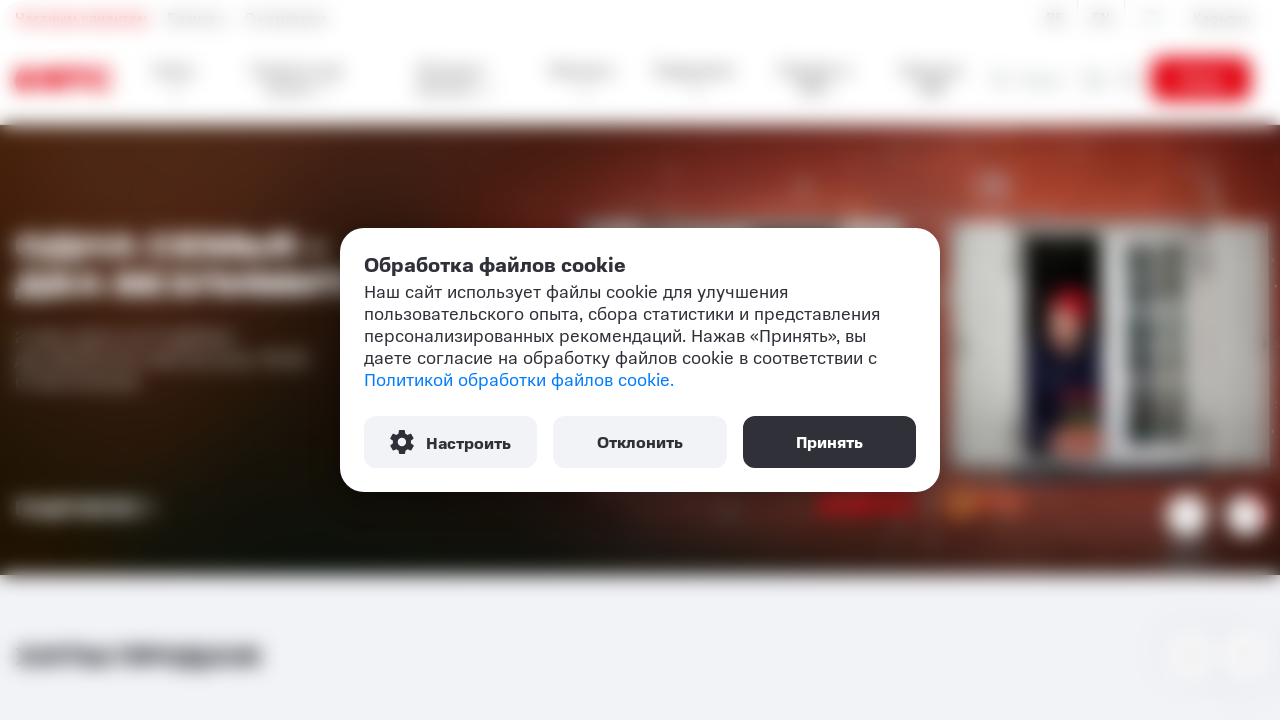